Tests double-click functionality by double-clicking a button and verifying that a message appears.

Starting URL: https://automationfc.github.io/basic-form/index.html

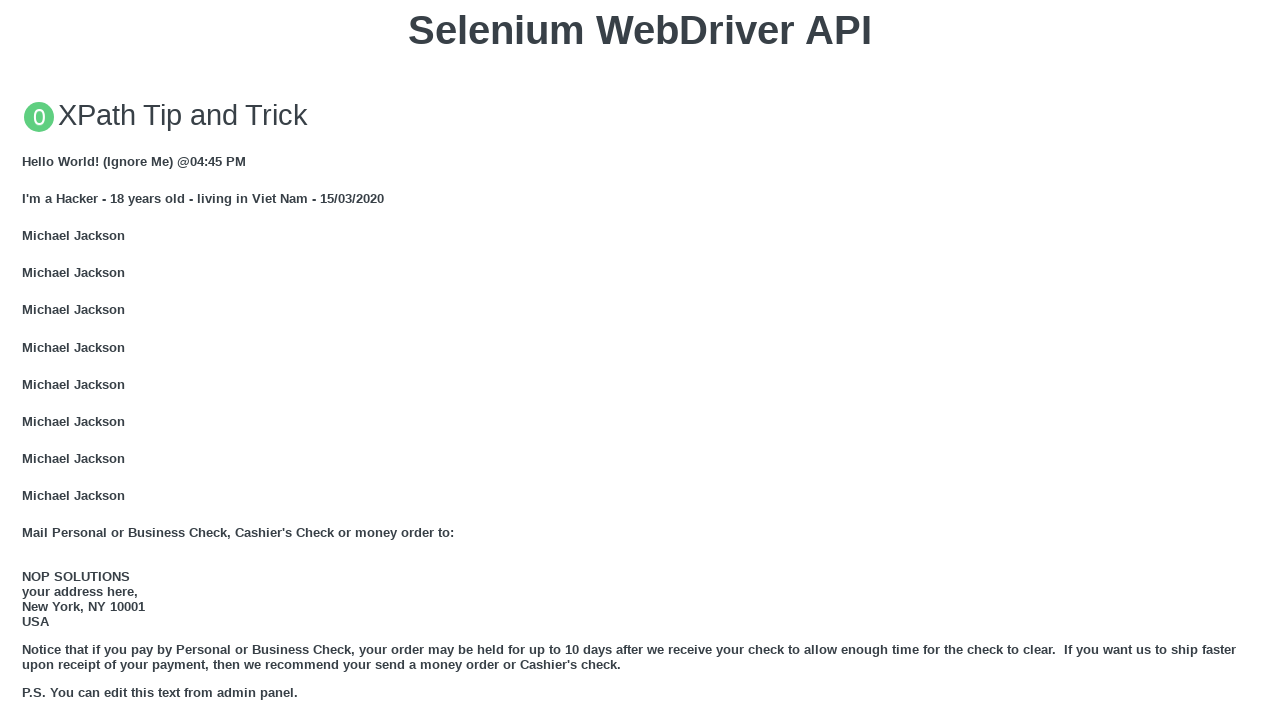

Located double-click button
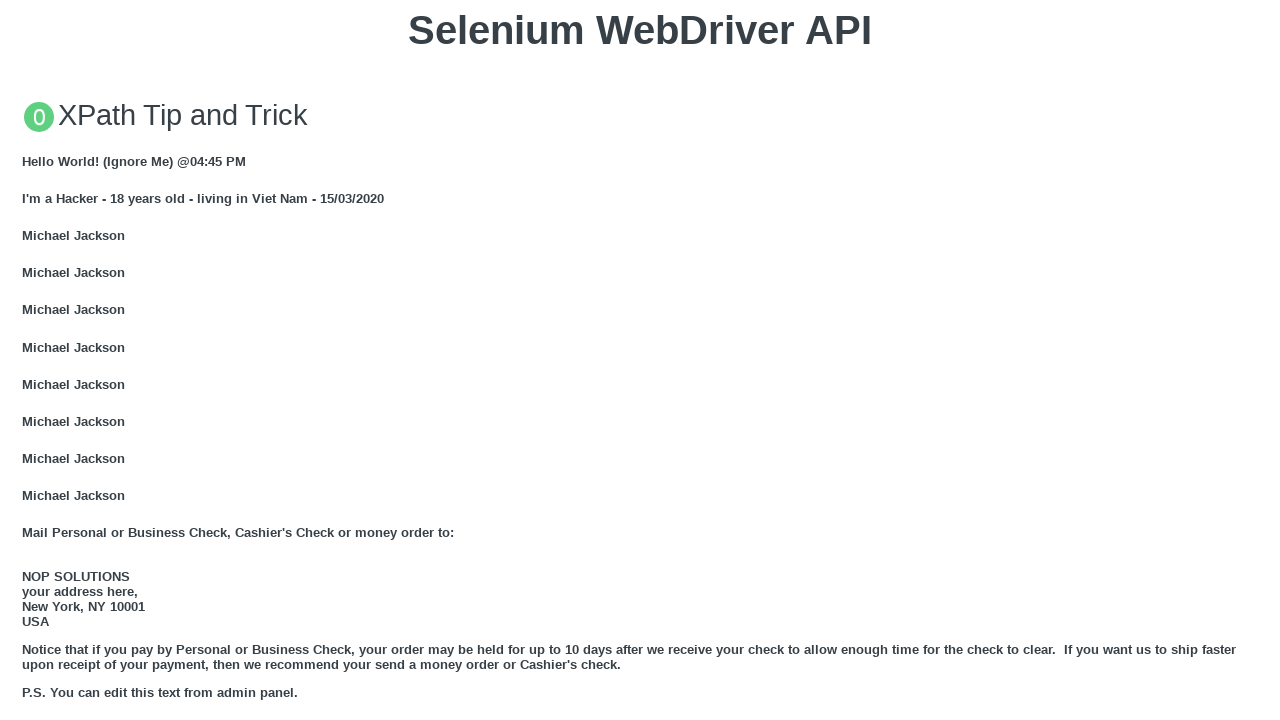

Scrolled double-click button into view
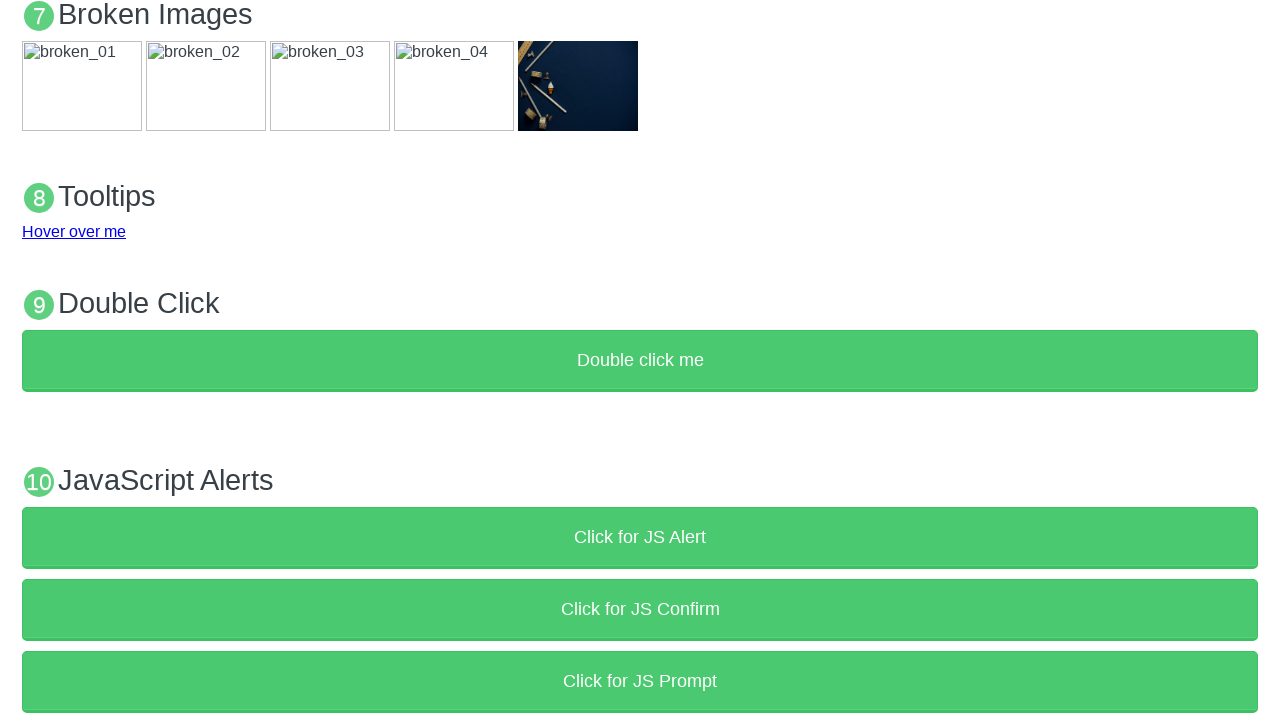

Double-clicked the button at (640, 361) on xpath=//button[text()='Double click me']
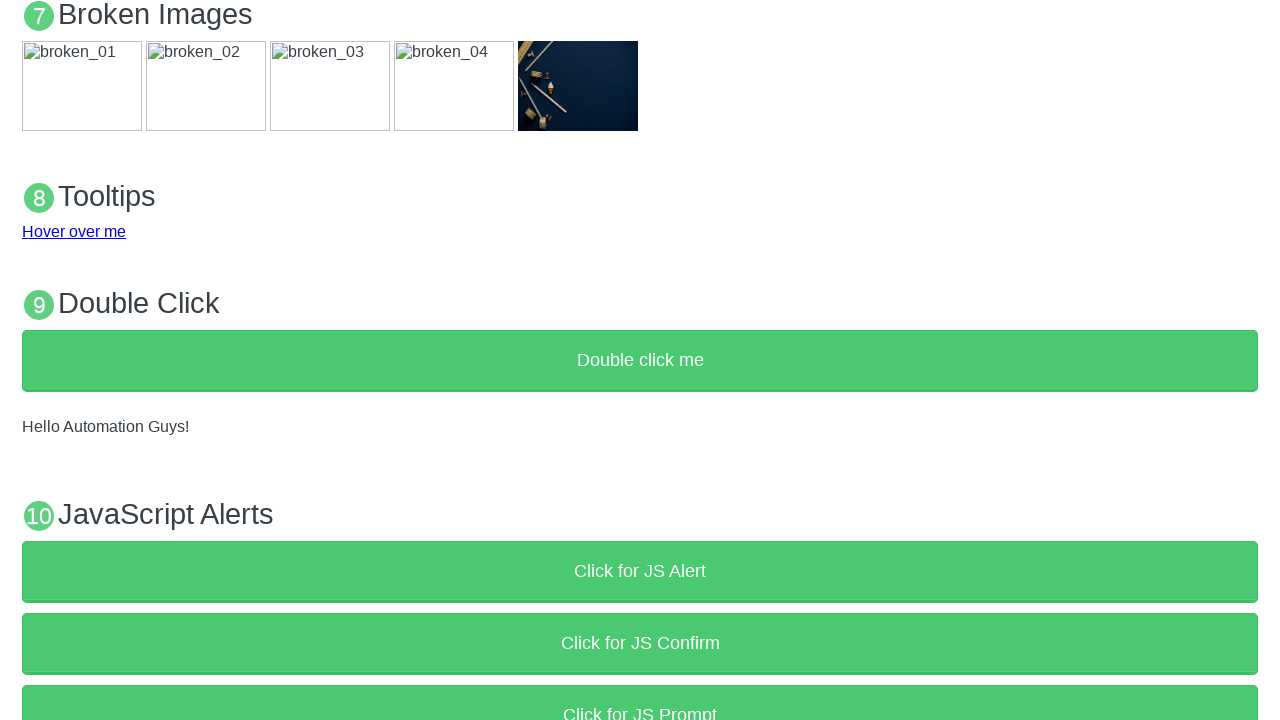

Verified 'Hello Automation Guys!' message appeared
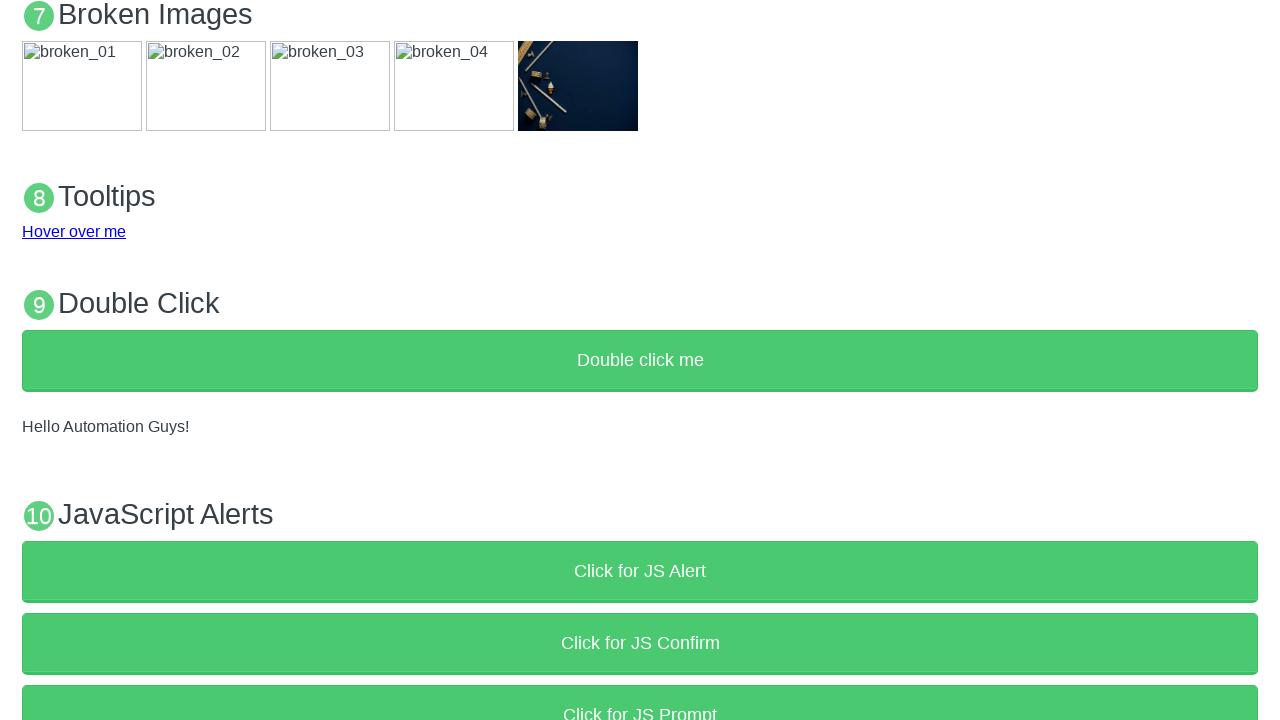

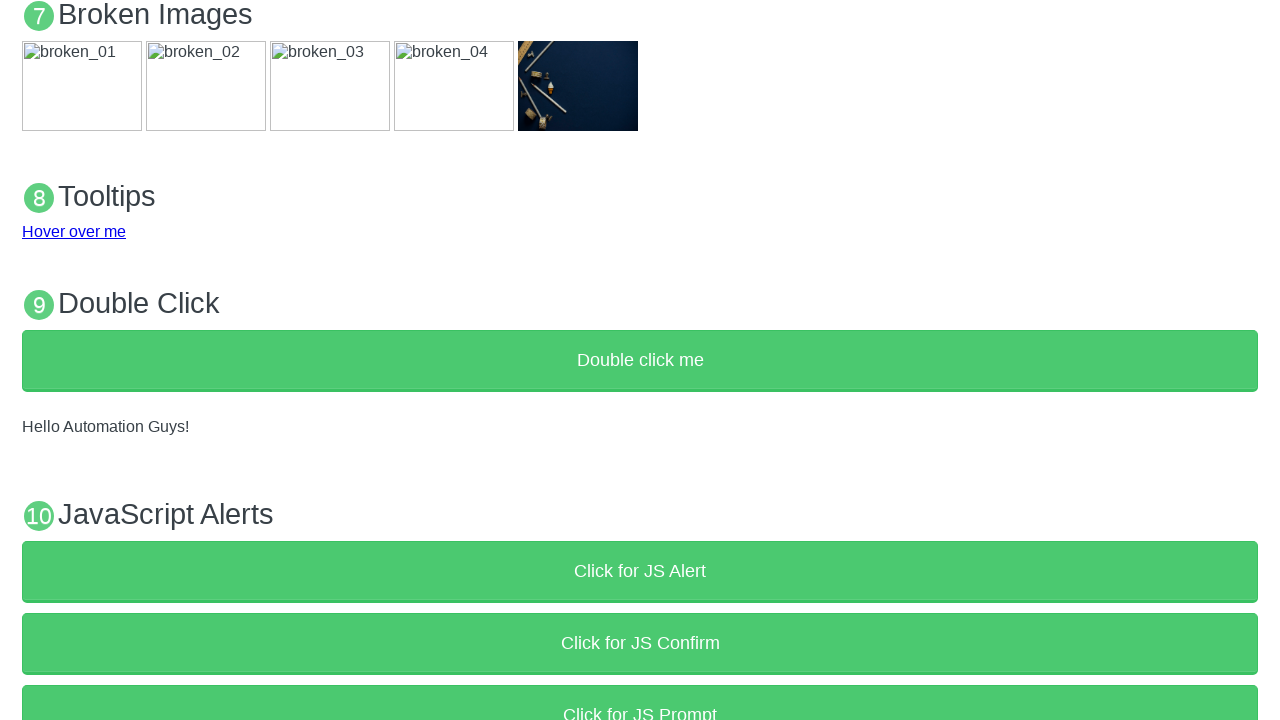